Tests drag and drop functionality by attempting to drag column A to column B

Starting URL: http://the-internet.herokuapp.com/drag_and_drop

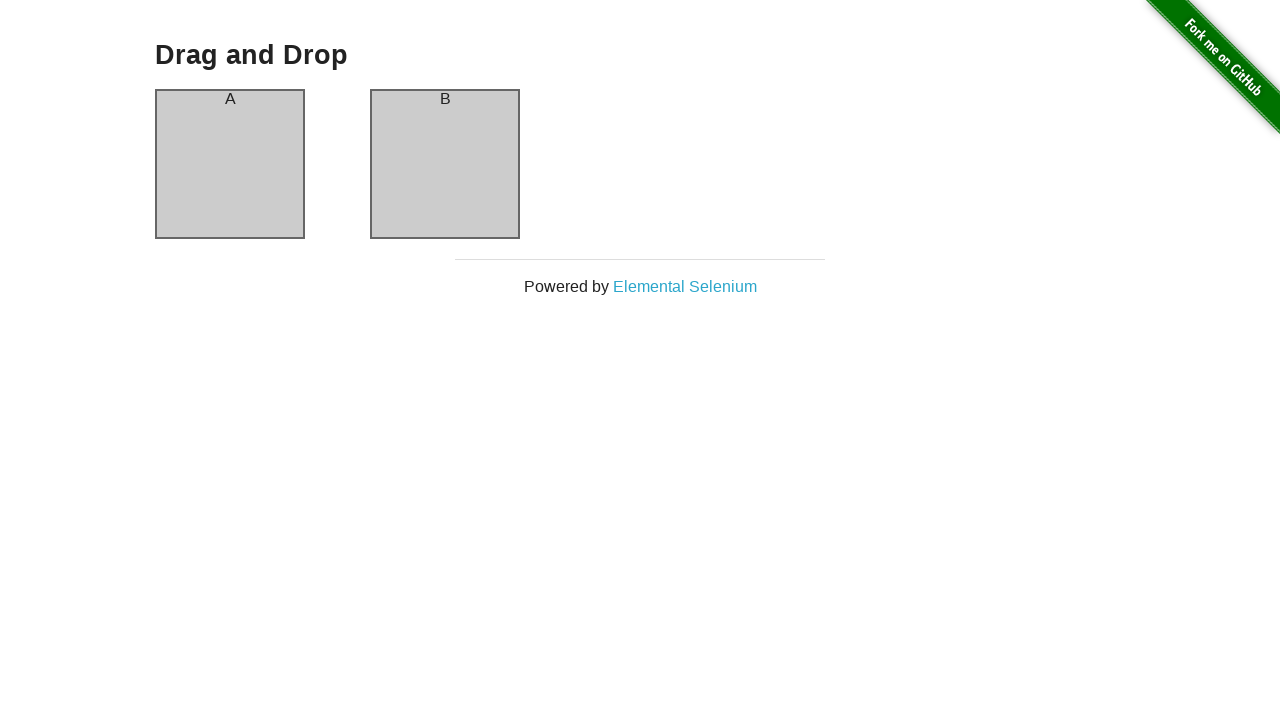

Waited for column A element to load
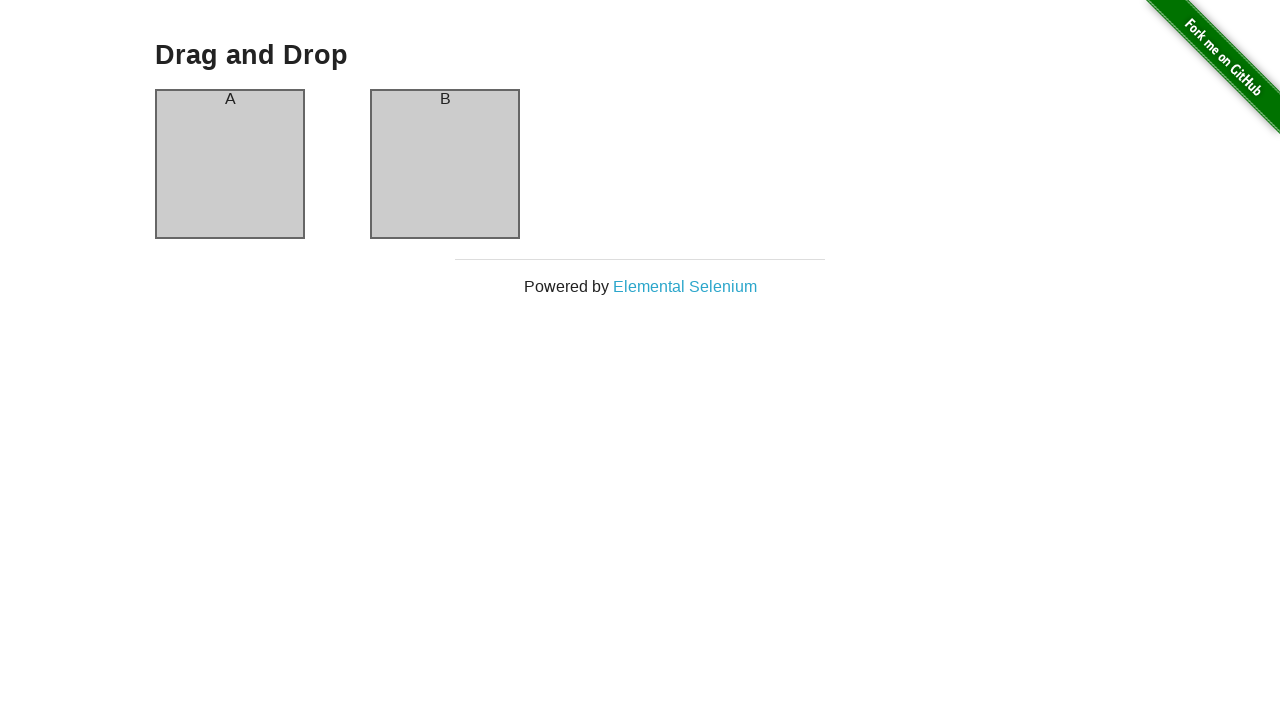

Waited for column B element to load
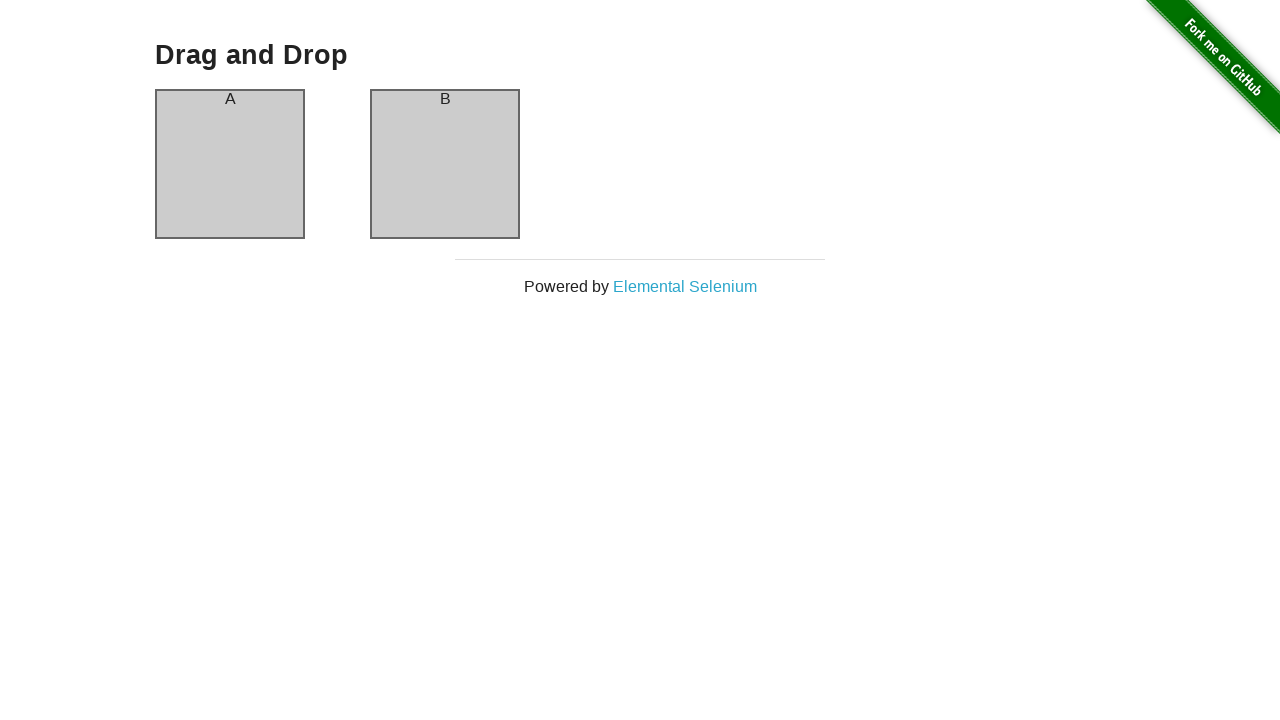

Located column A element
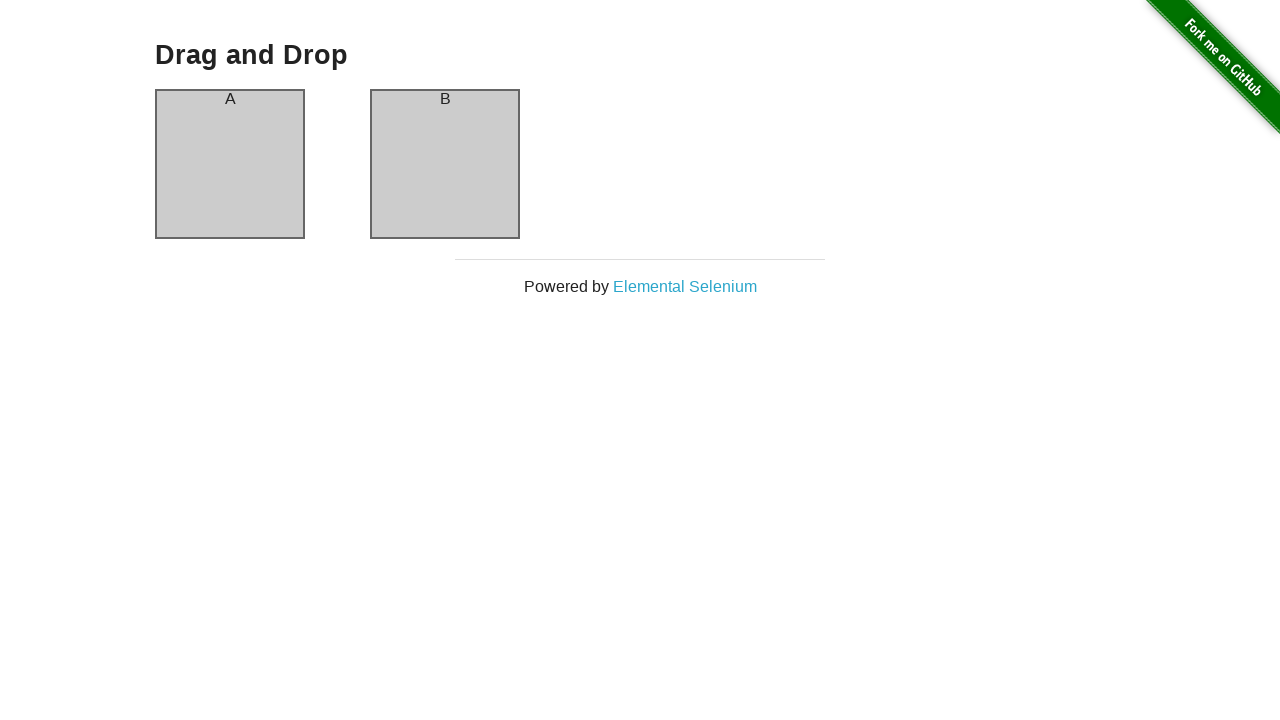

Located column B element
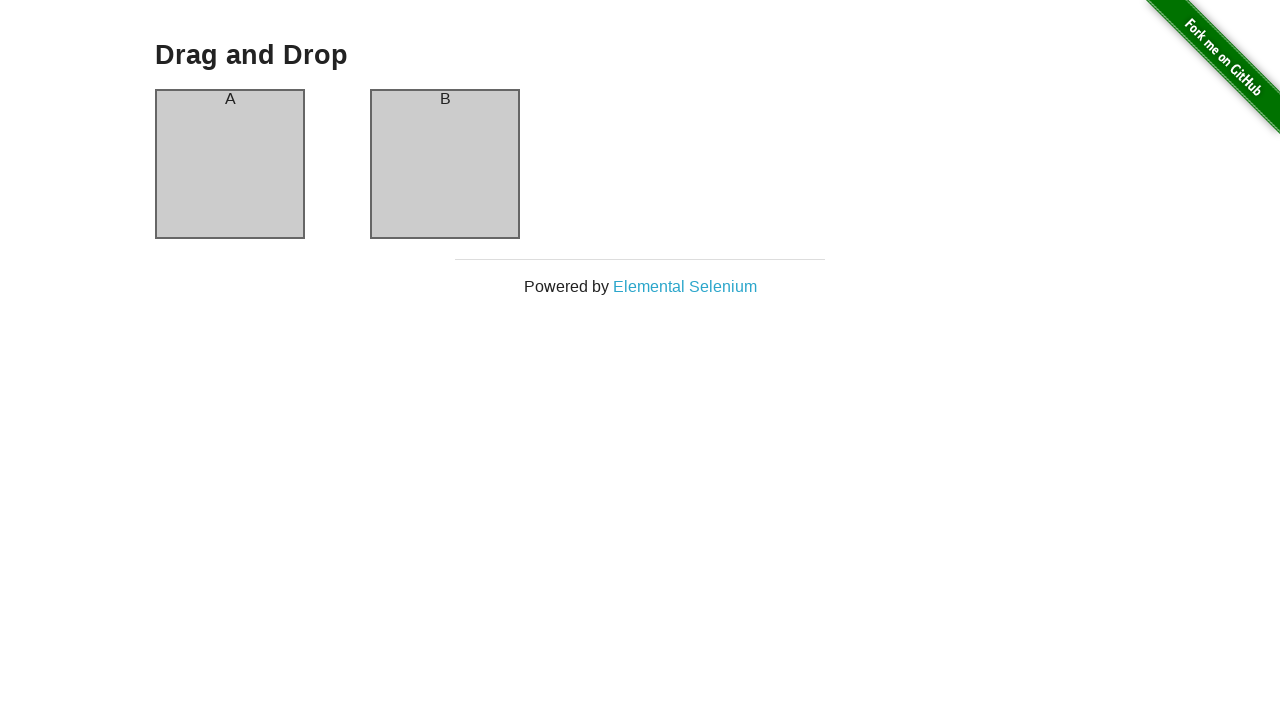

Dragged column A to column B at (445, 164)
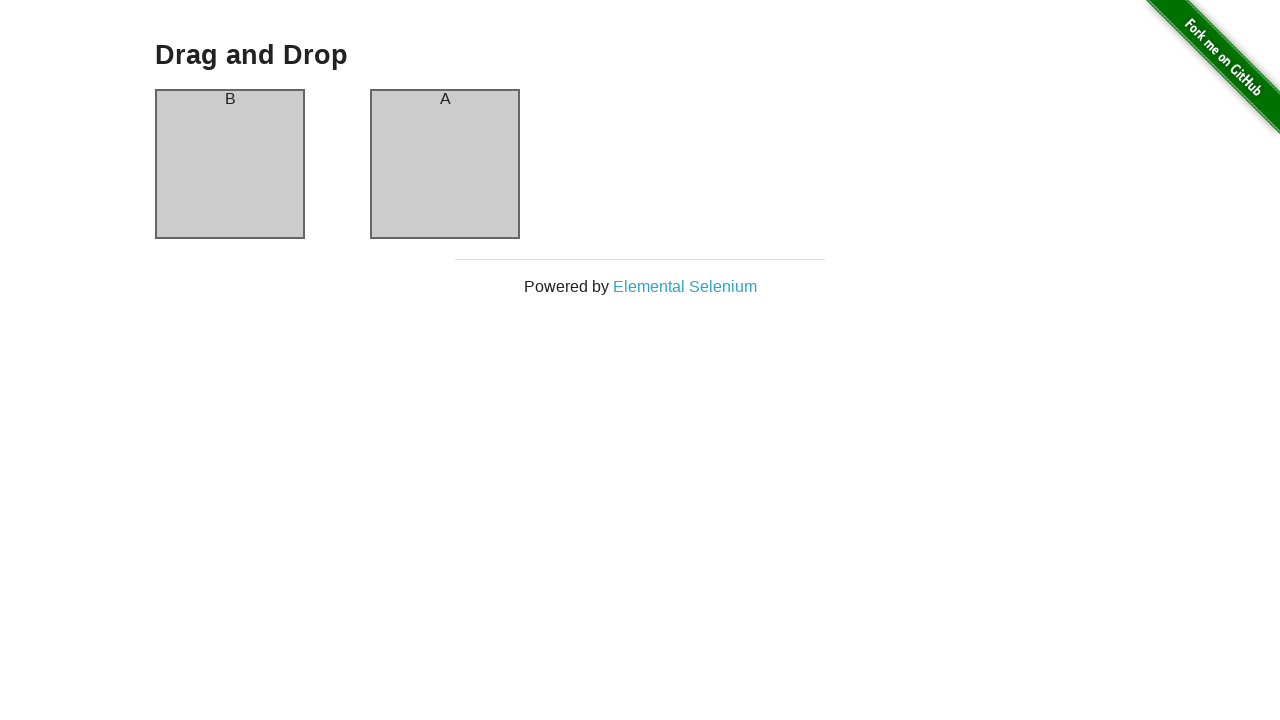

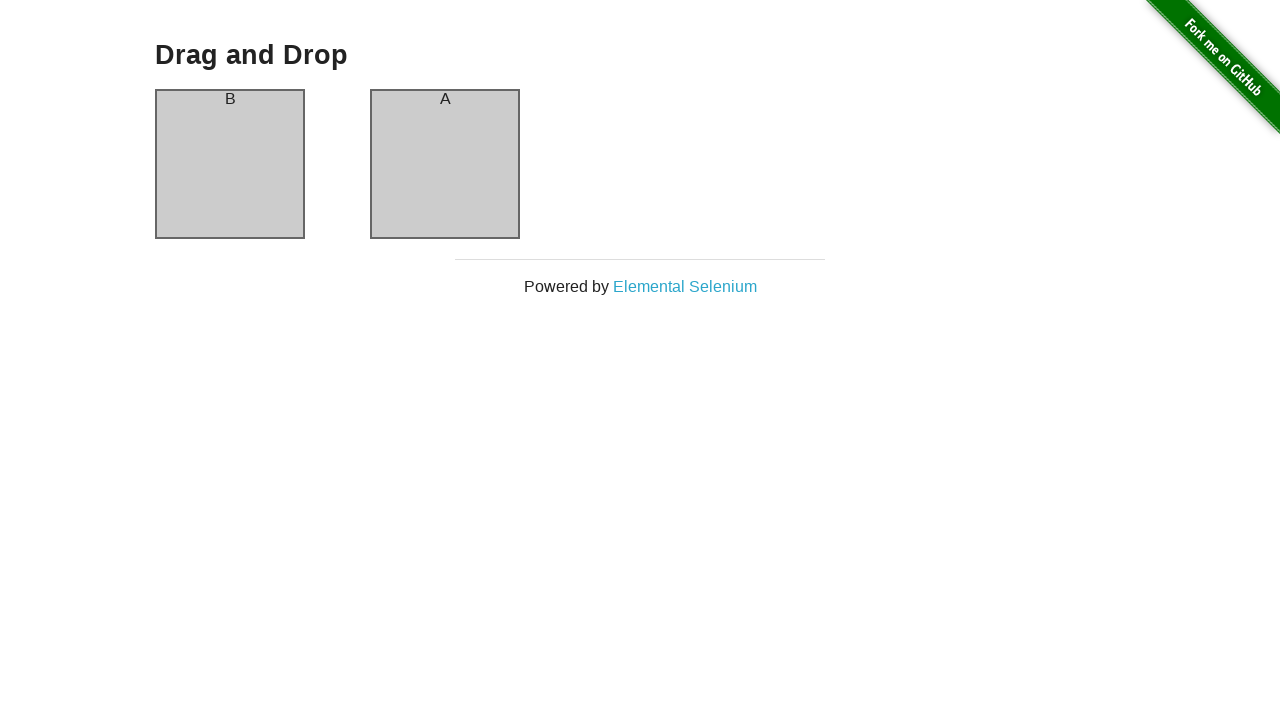